Tests radio button selection by selecting Option 3, then Option 1, and verifying the result displays the correct selection

Starting URL: https://kristinek.github.io/site/examples/actions

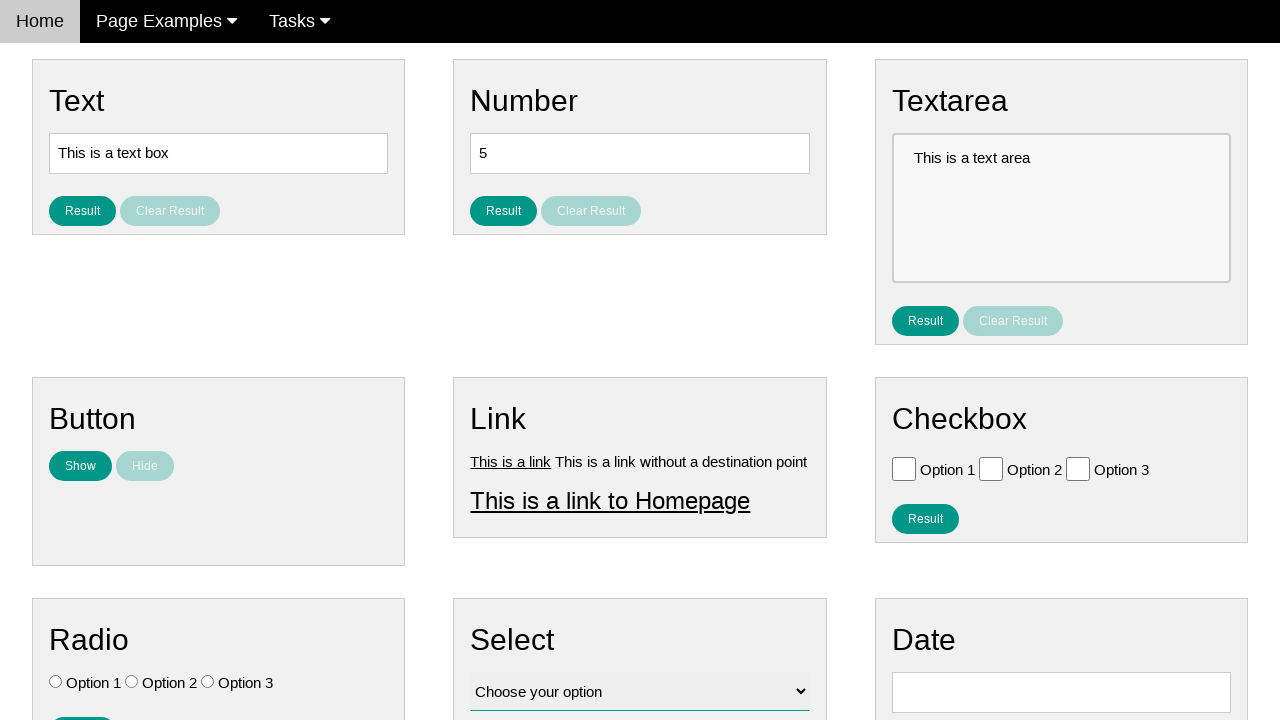

Clicked Option 3 radio button at (208, 682) on .w3-check[value='Option 3'][type='radio']
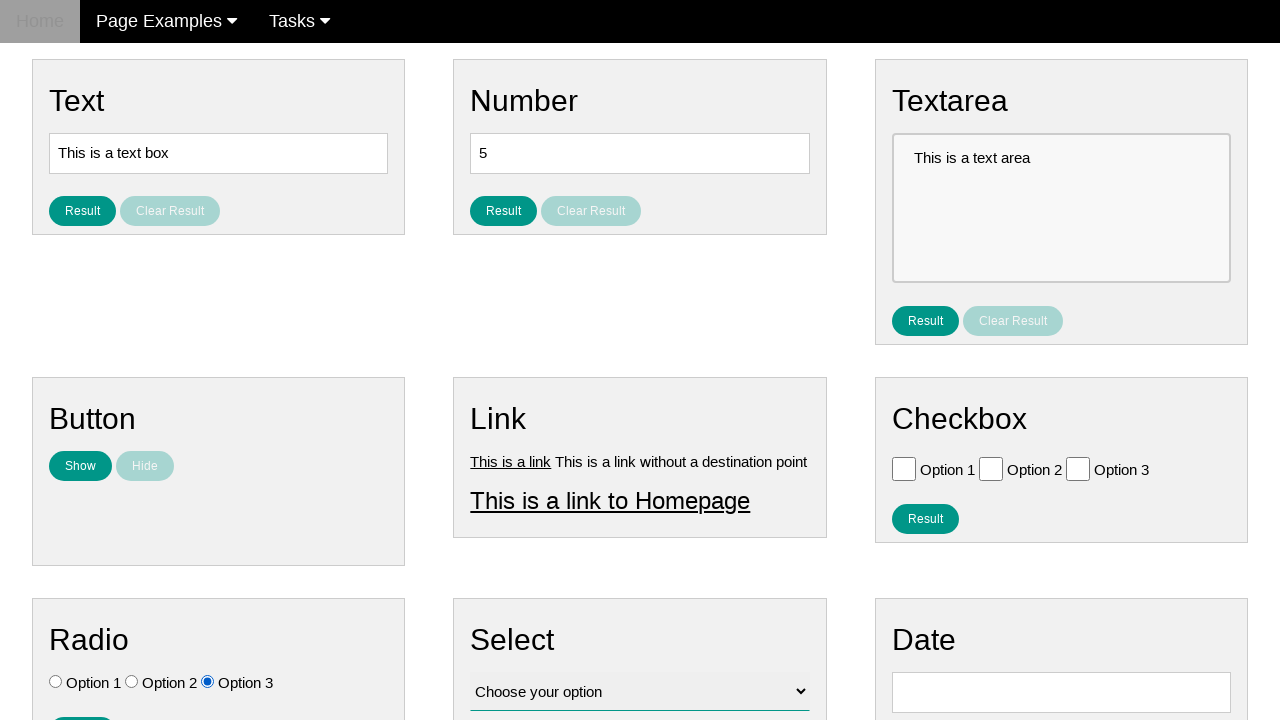

Clicked Option 1 radio button at (56, 682) on .w3-check[value='Option 1'][type='radio']
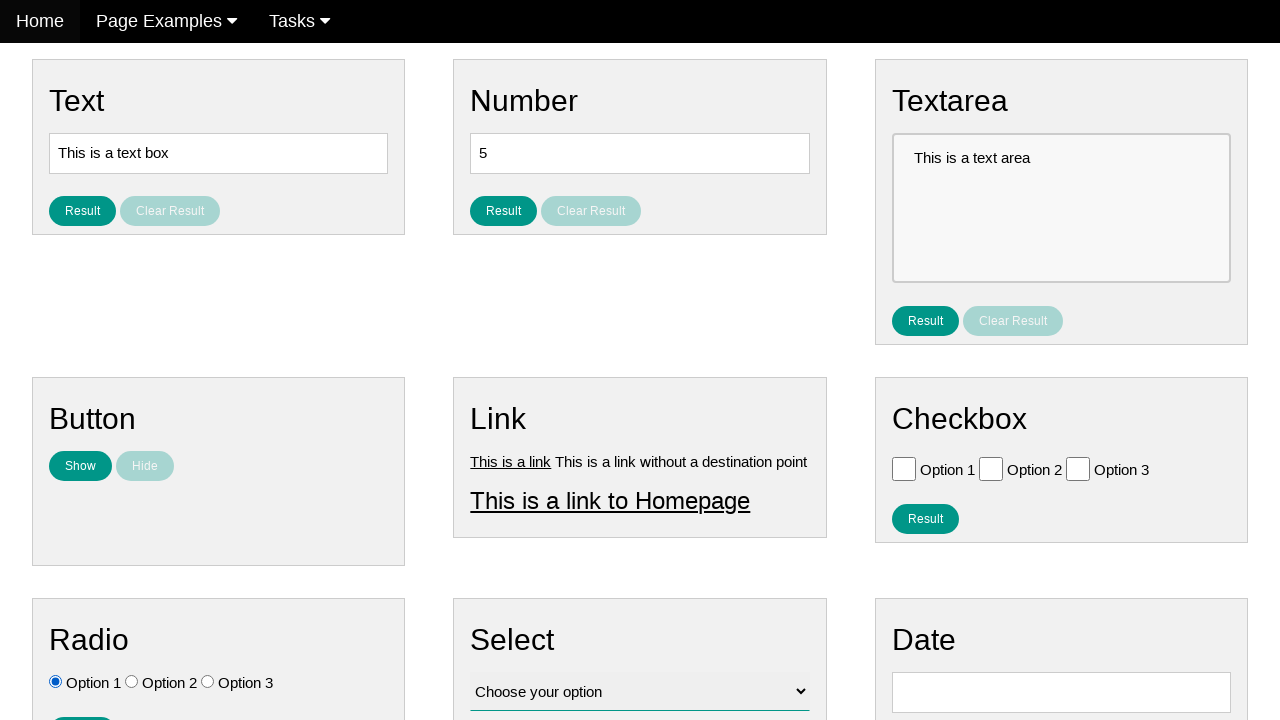

Clicked result button to display radio button selection at (82, 705) on #result_button_ratio
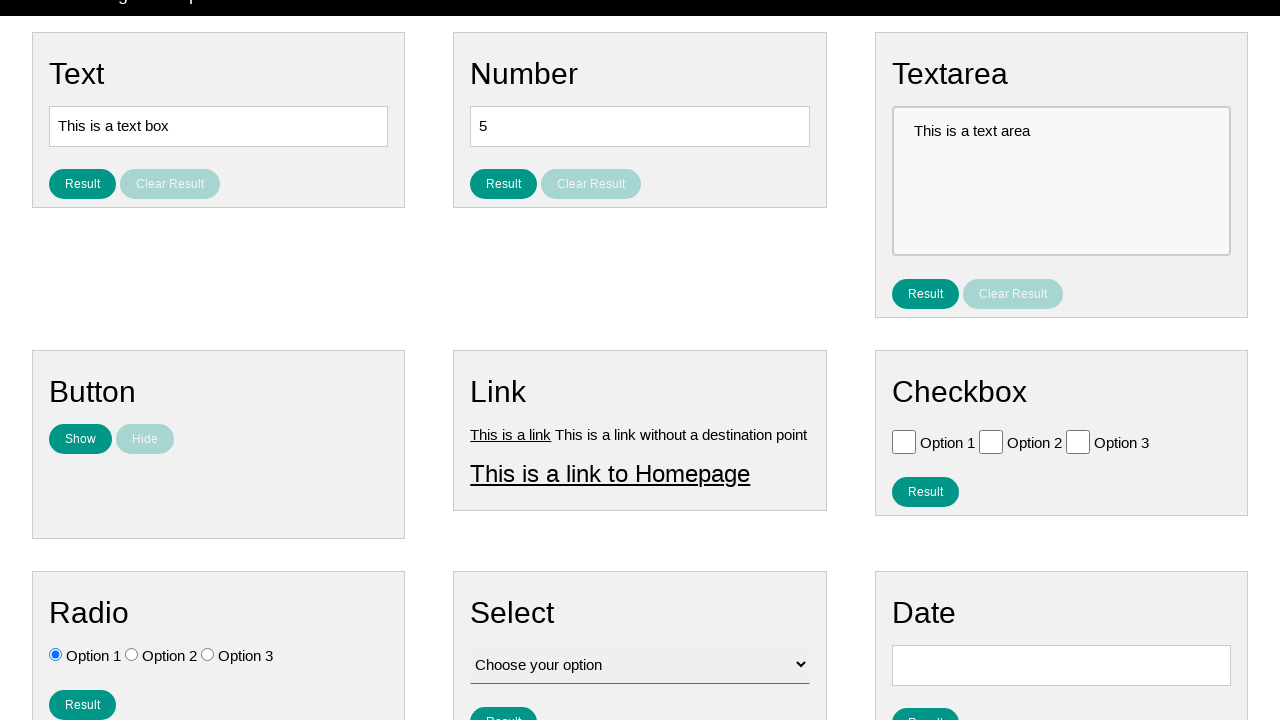

Result element loaded displaying selected radio button (Option 1)
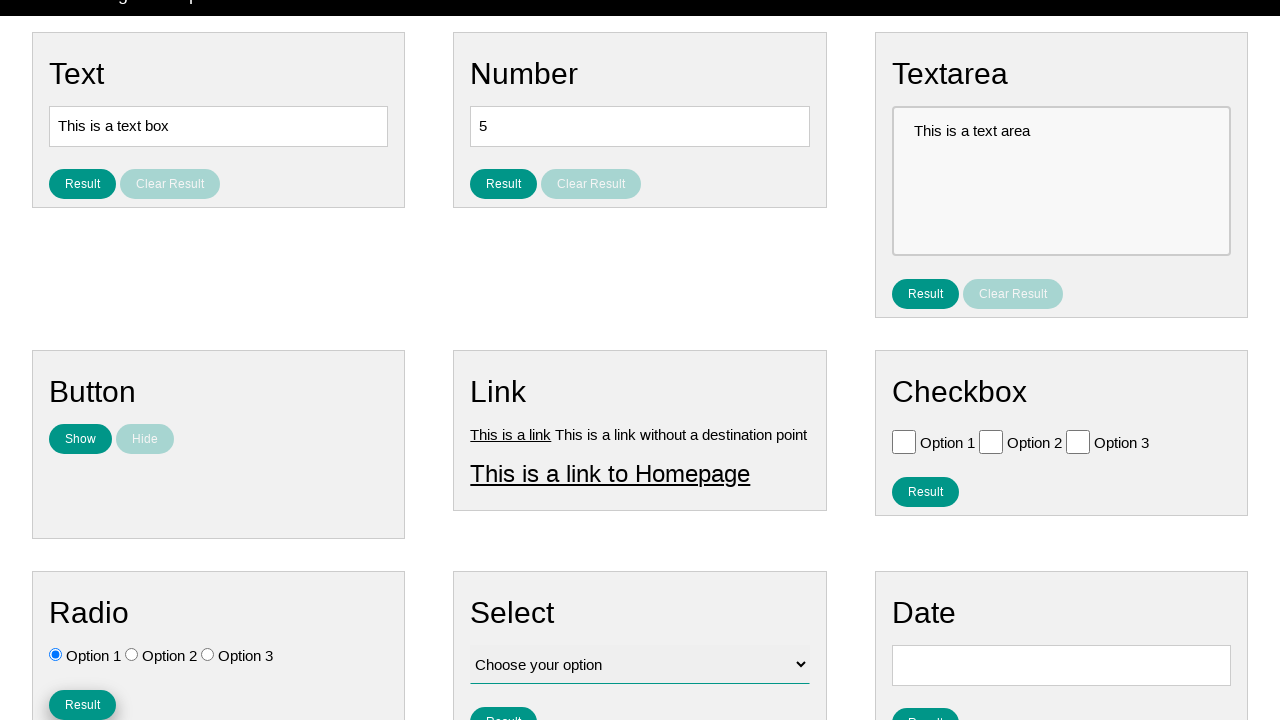

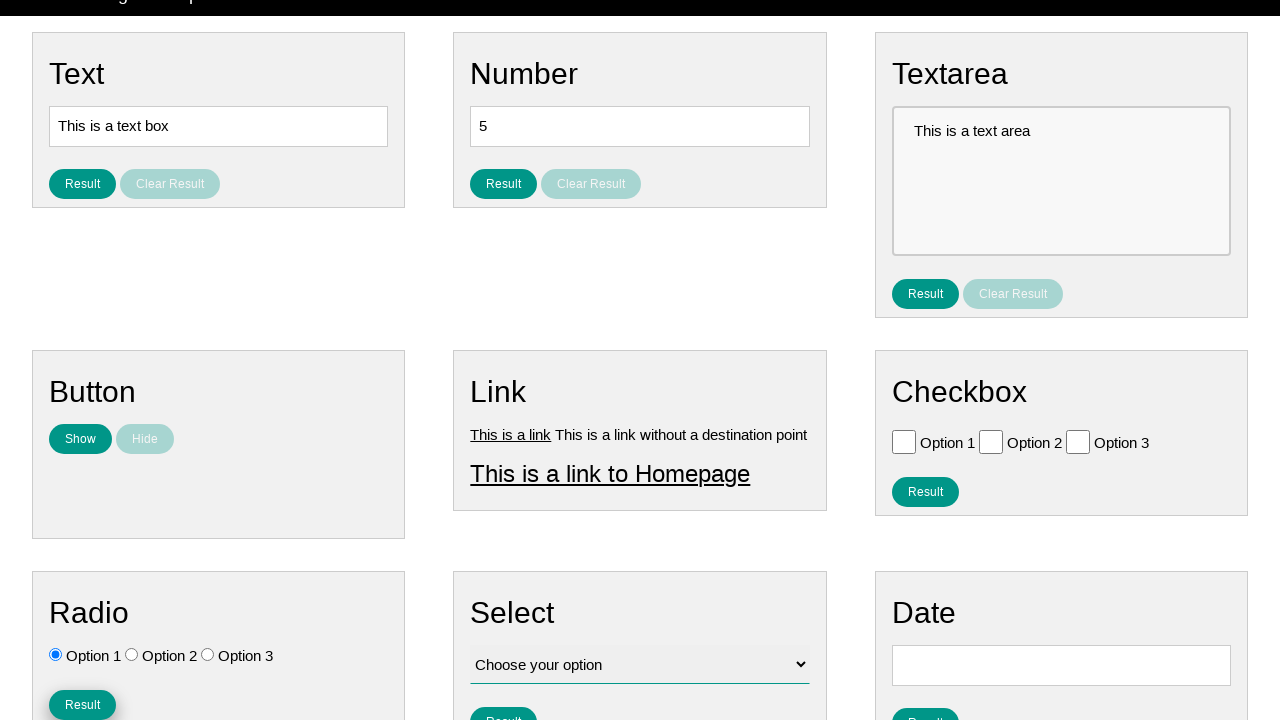